Searches for languages containing "kot" and verifies results contain the search term

Starting URL: http://www.99-bottles-of-beer.net/

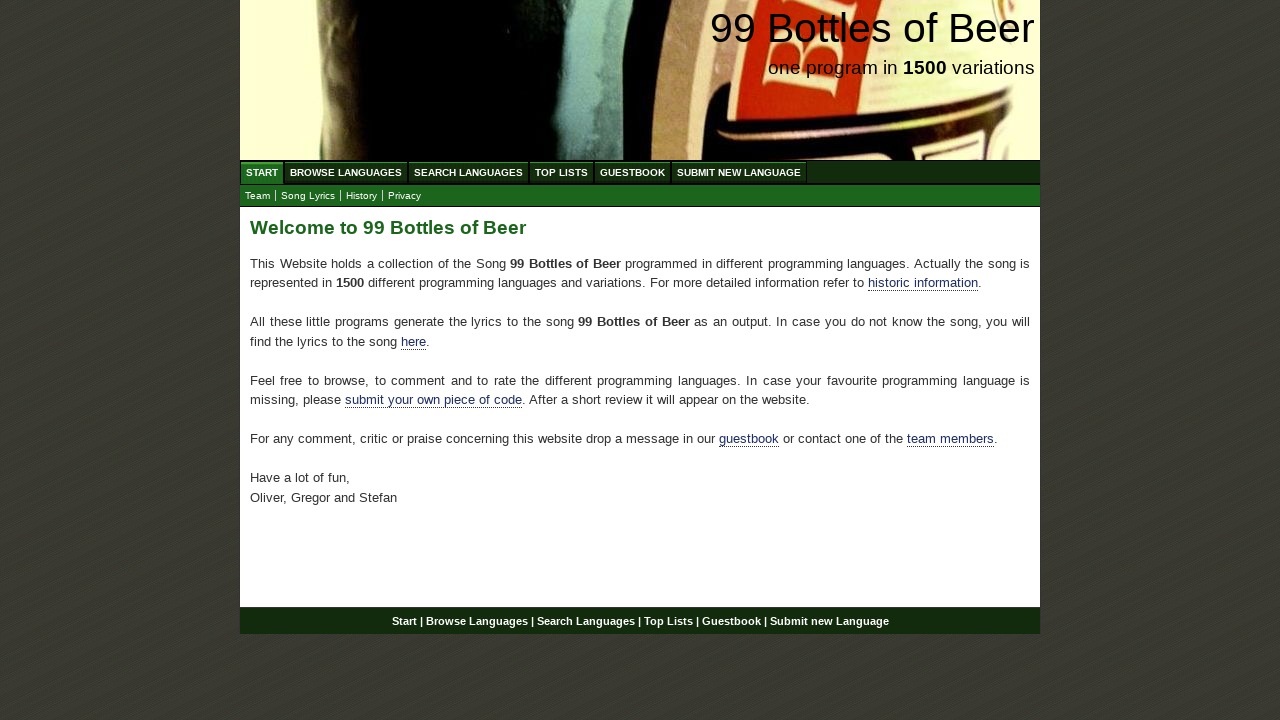

Clicked 'Search Languages' link at (468, 172) on xpath=//li/a[text()='Search Languages']
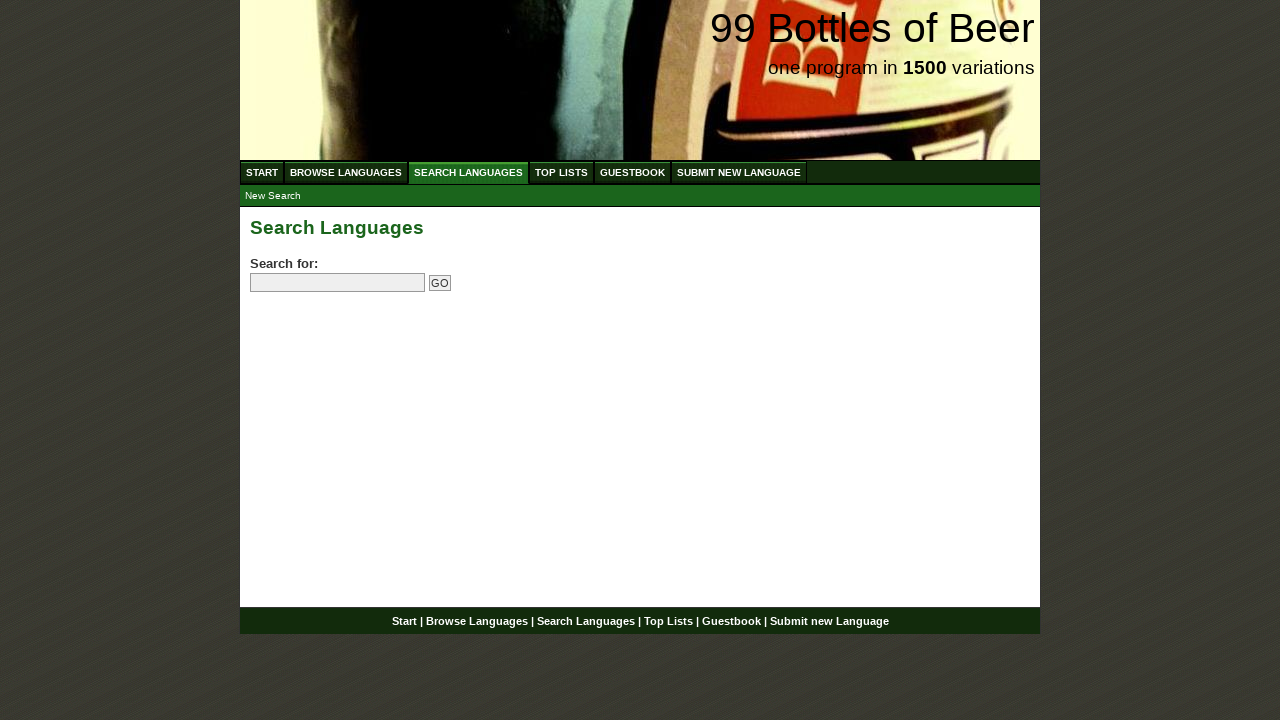

Filled search field with 'kot' on input[name='search']
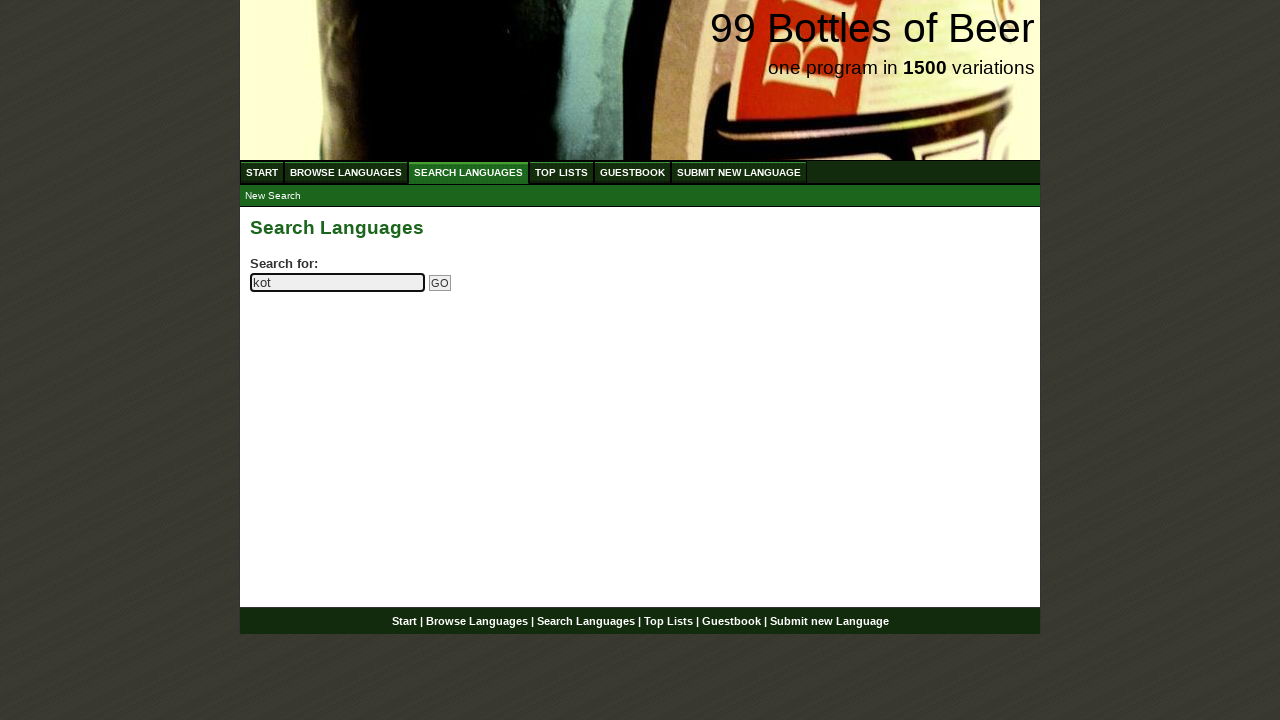

Clicked submit button to search for languages at (440, 283) on input[name='submitsearch']
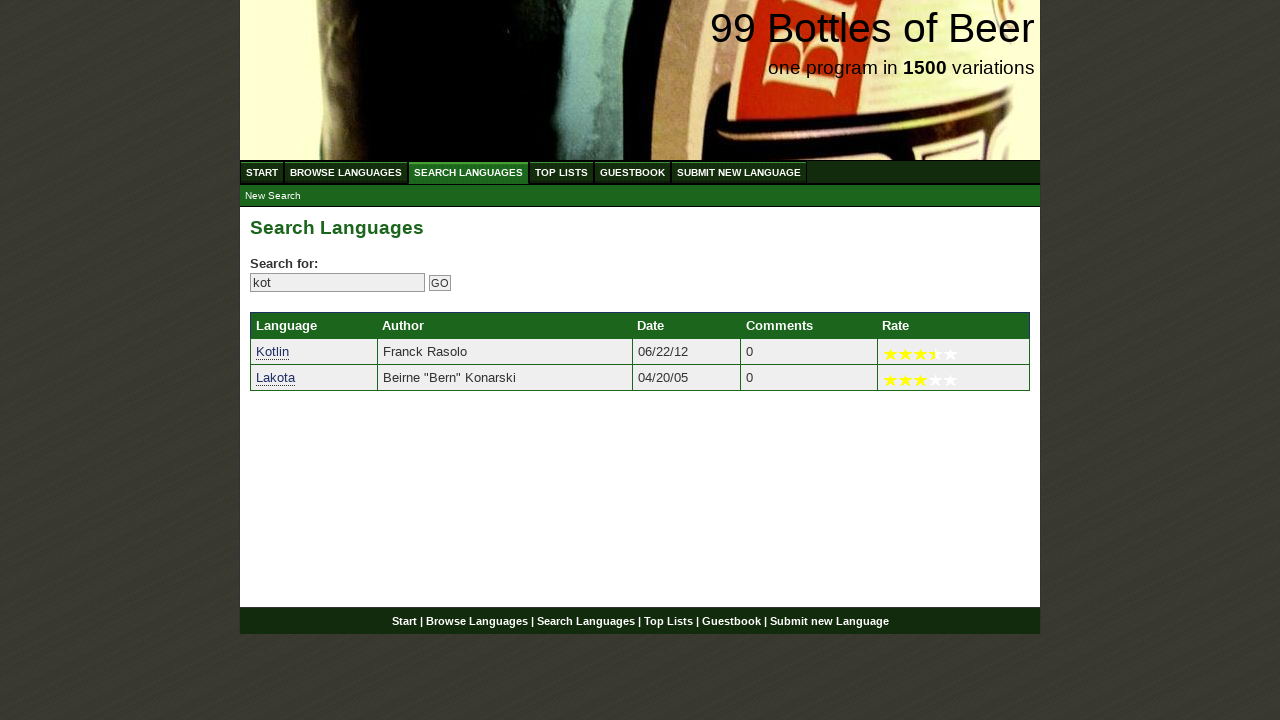

Retrieved all language search results
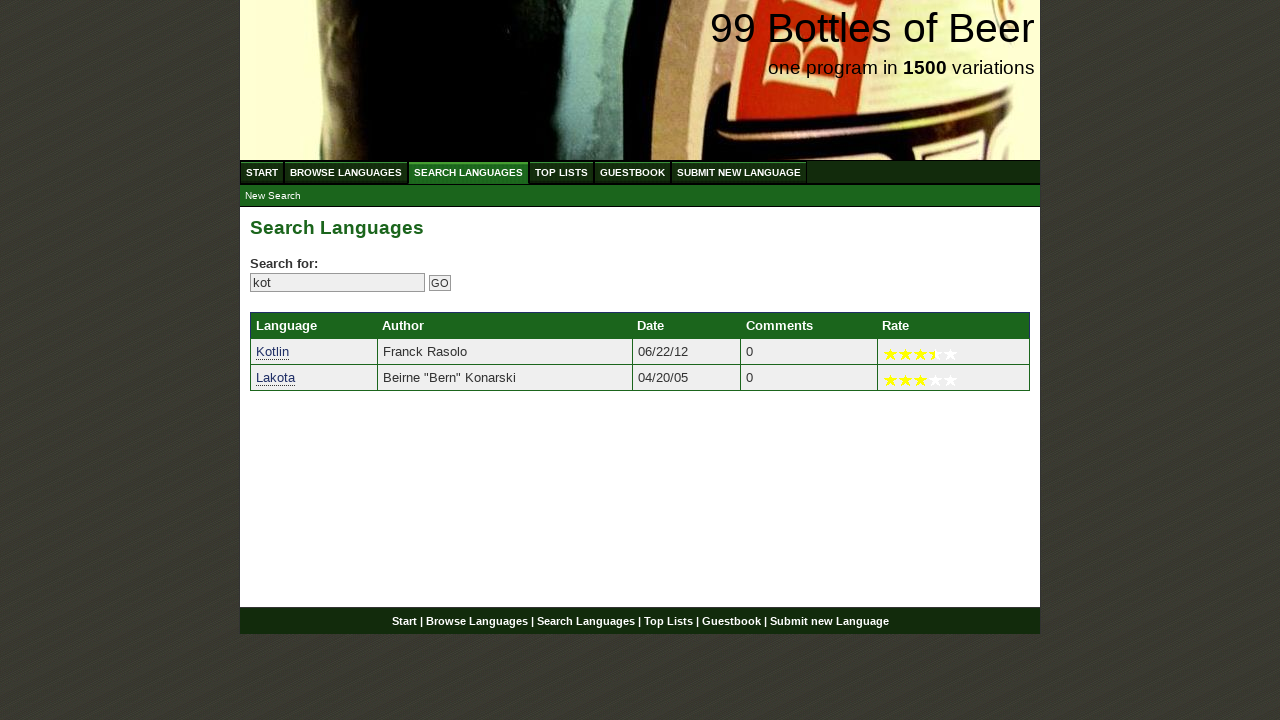

Verified search result 'Kotlin' contains 'kot'
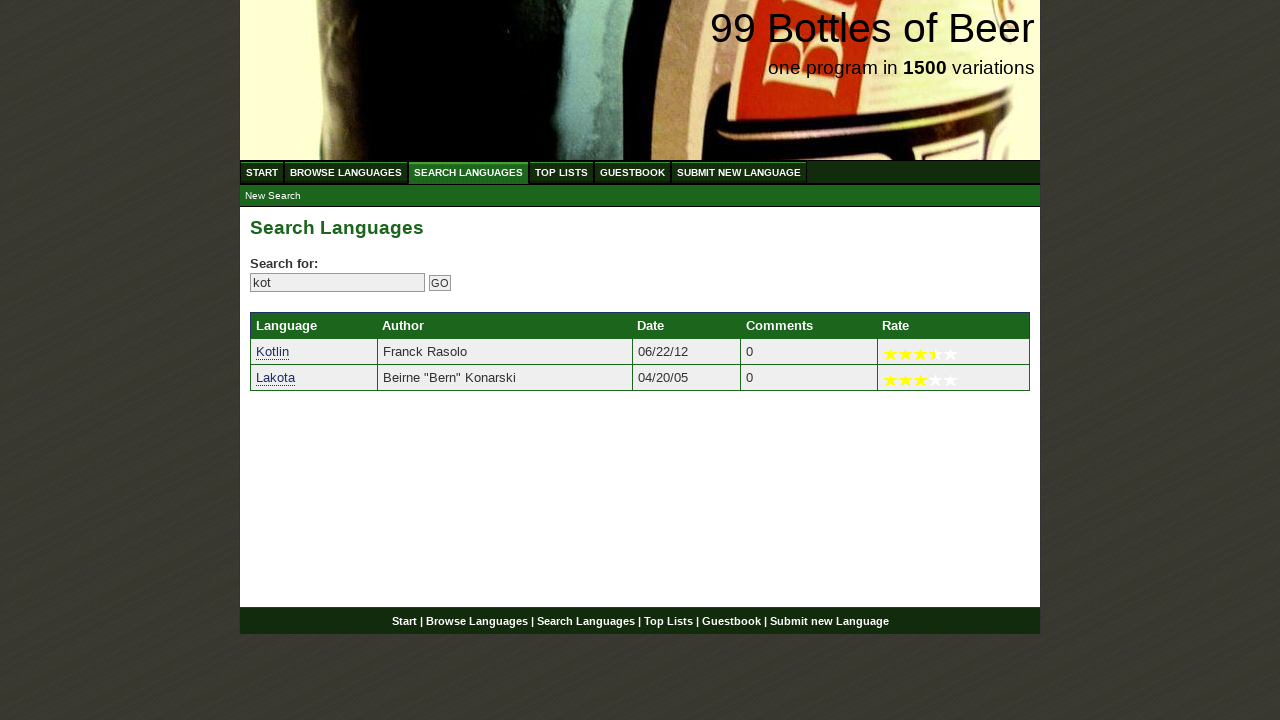

Verified search result 'Lakota' contains 'kot'
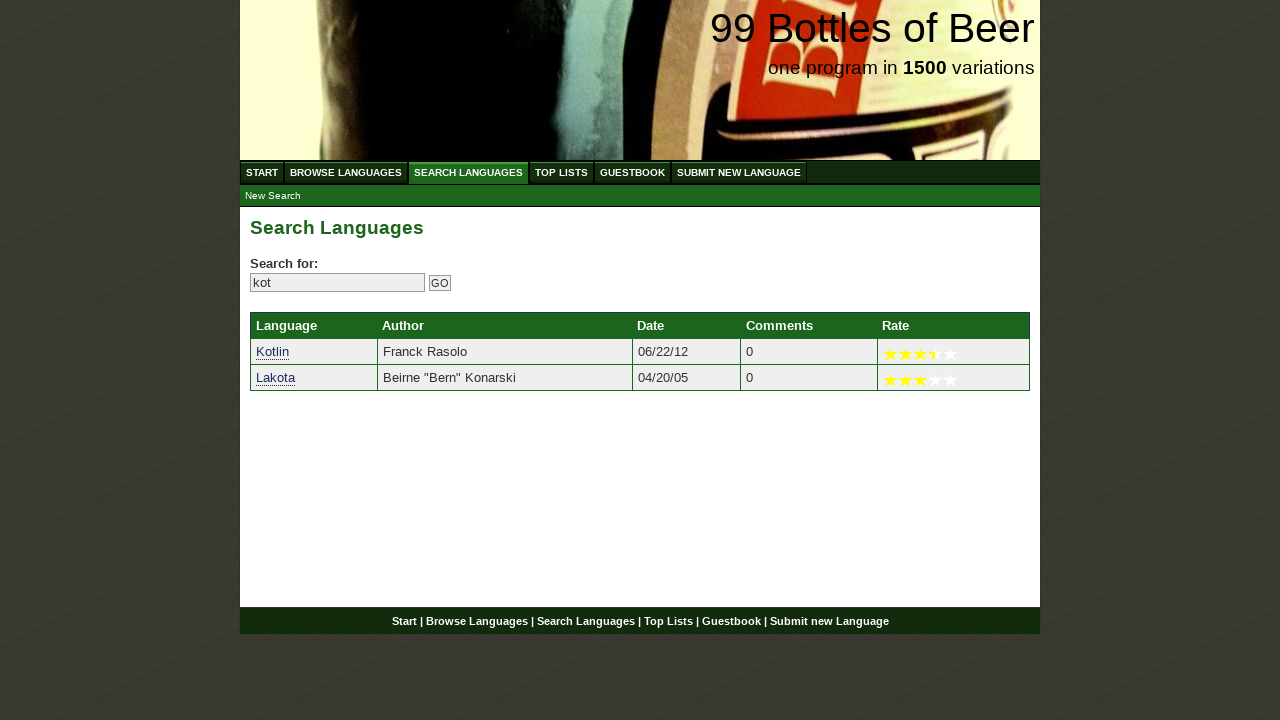

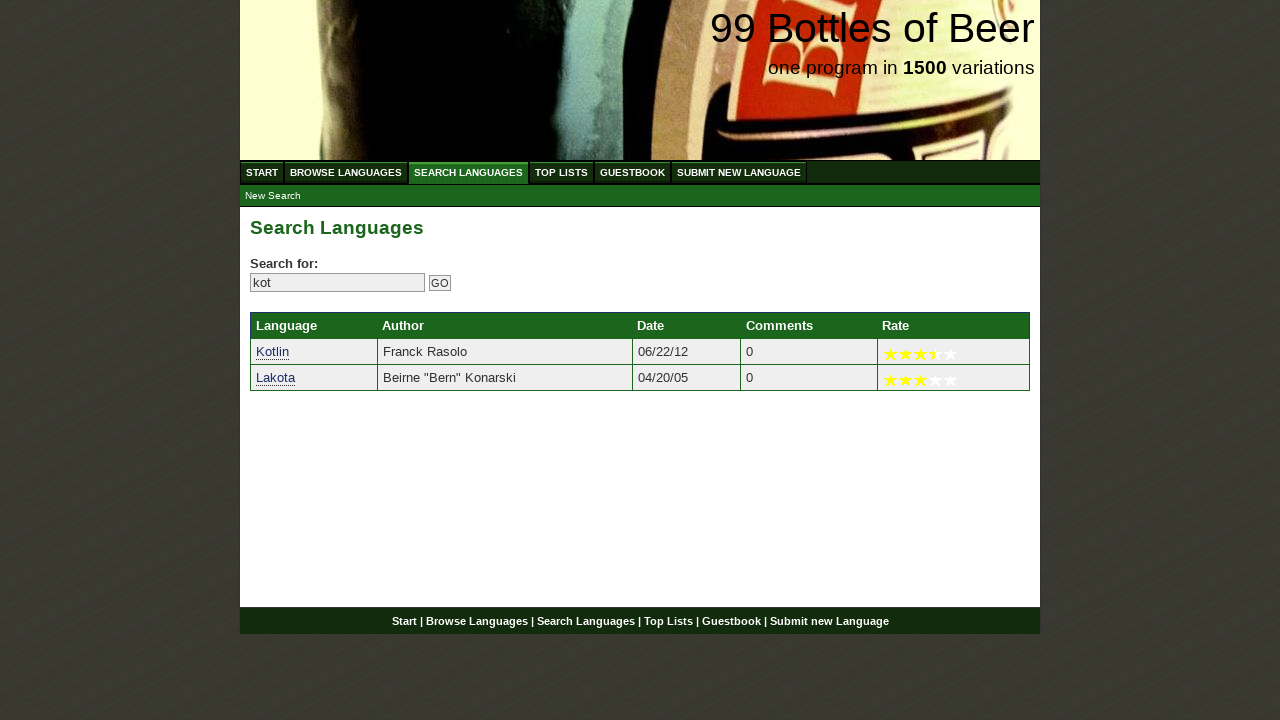